Tests radio button functionality by clicking on the "Yes" radio button and verifying its selection state

Starting URL: https://demoqa.com/radio-button

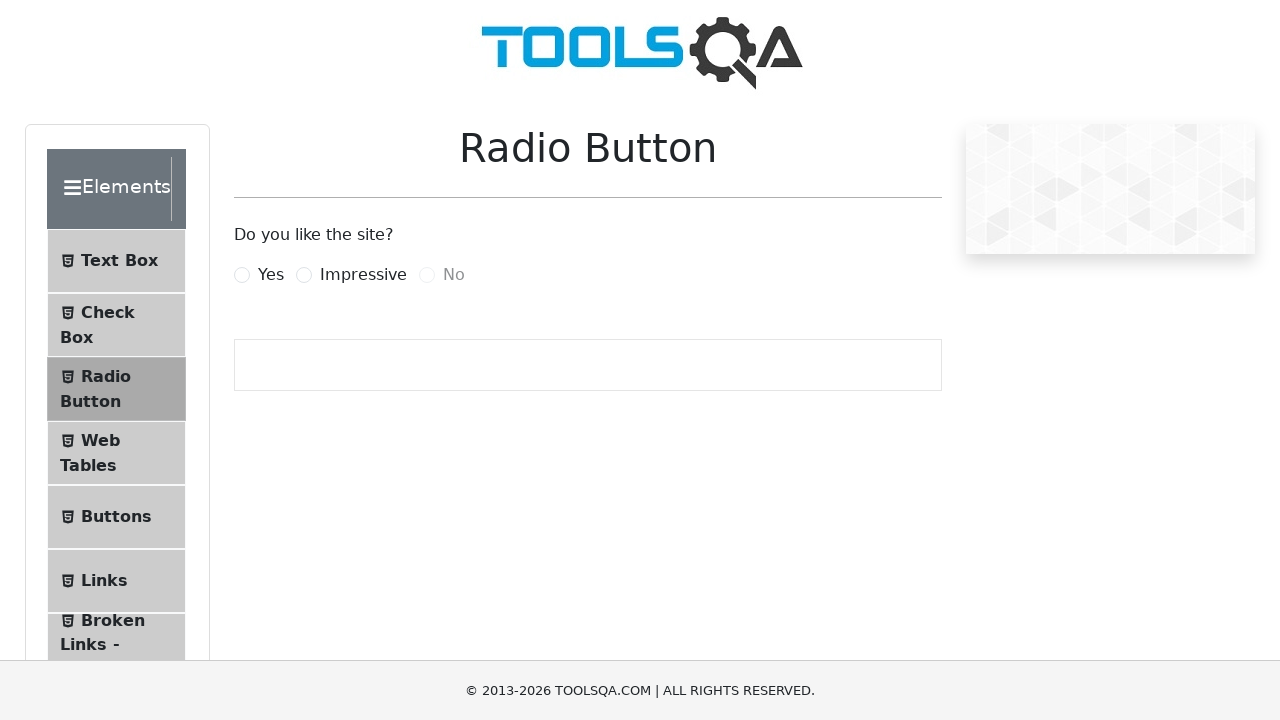

Clicked on the 'Yes' radio button label at (271, 275) on label[for='yesRadio']
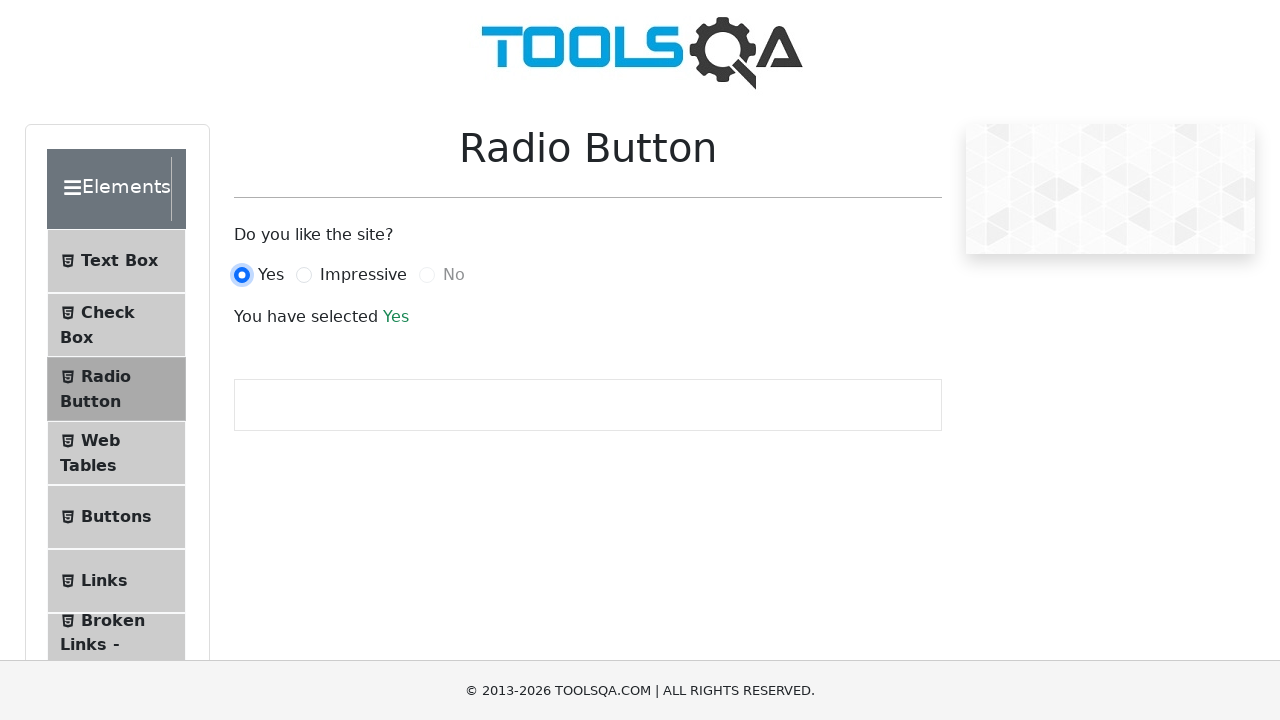

Located the 'Yes' radio button input element
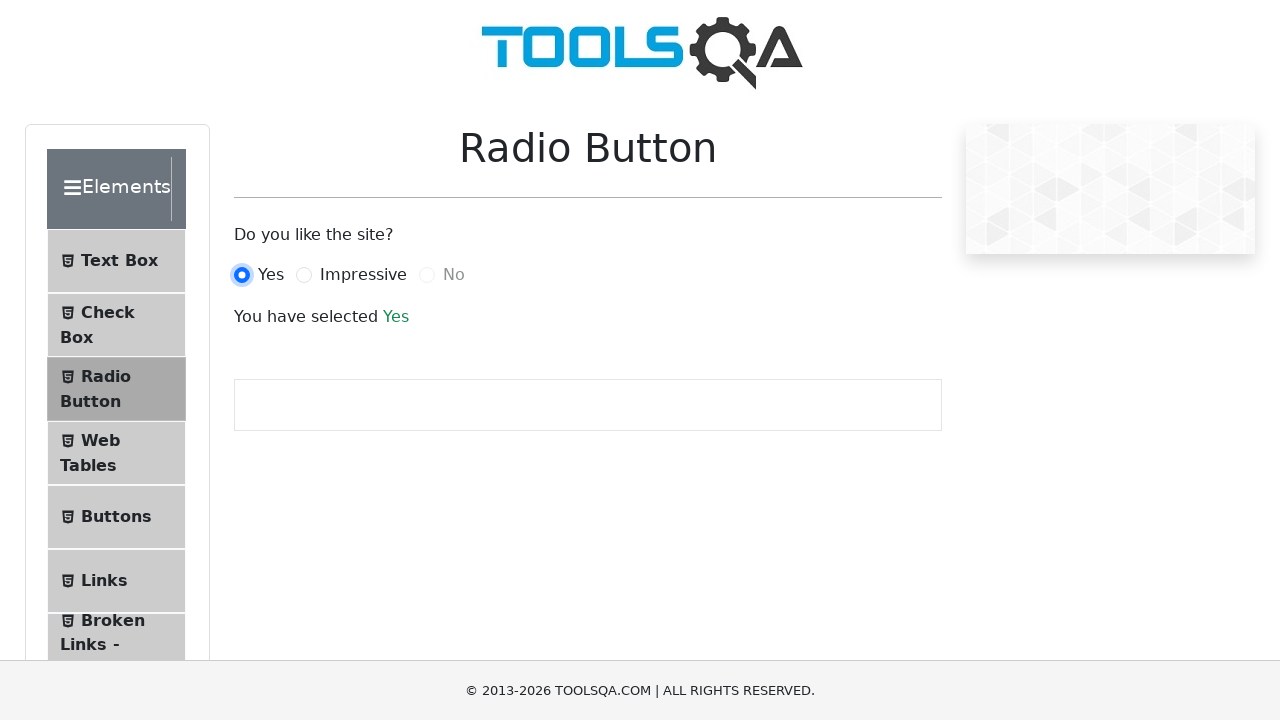

Verified that the 'Yes' radio button is checked
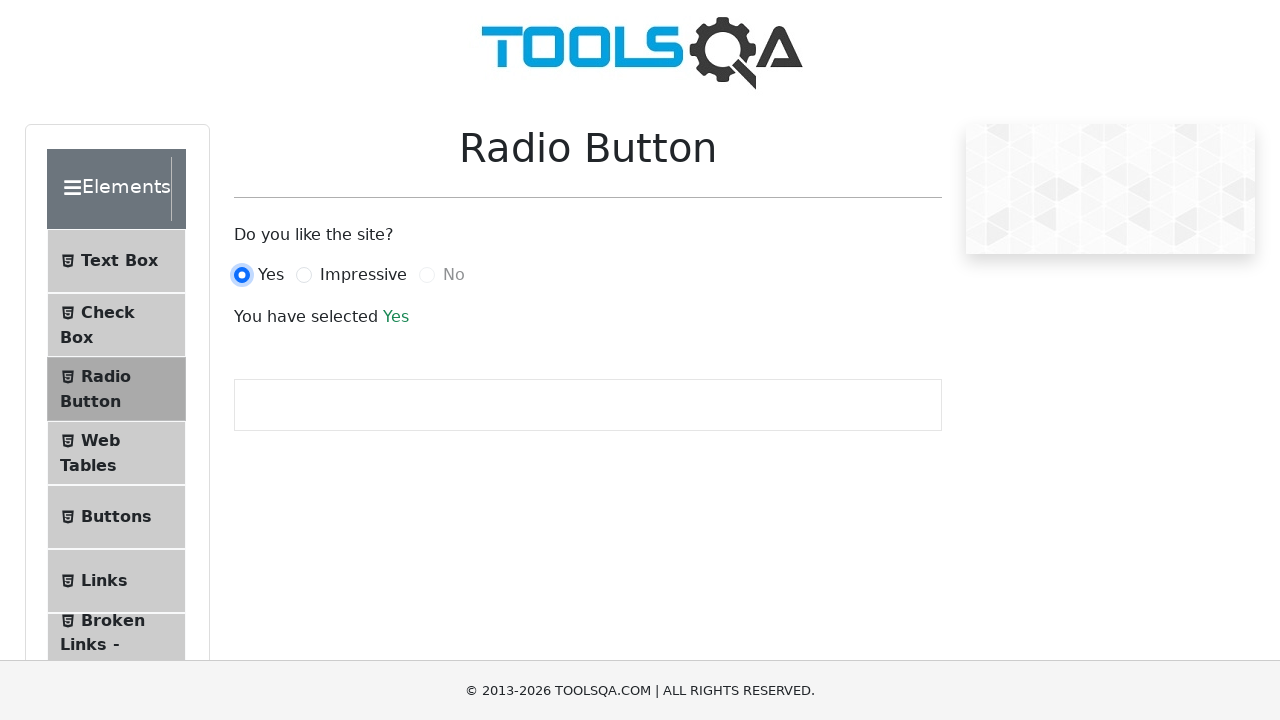

Located the 'No' radio button input element
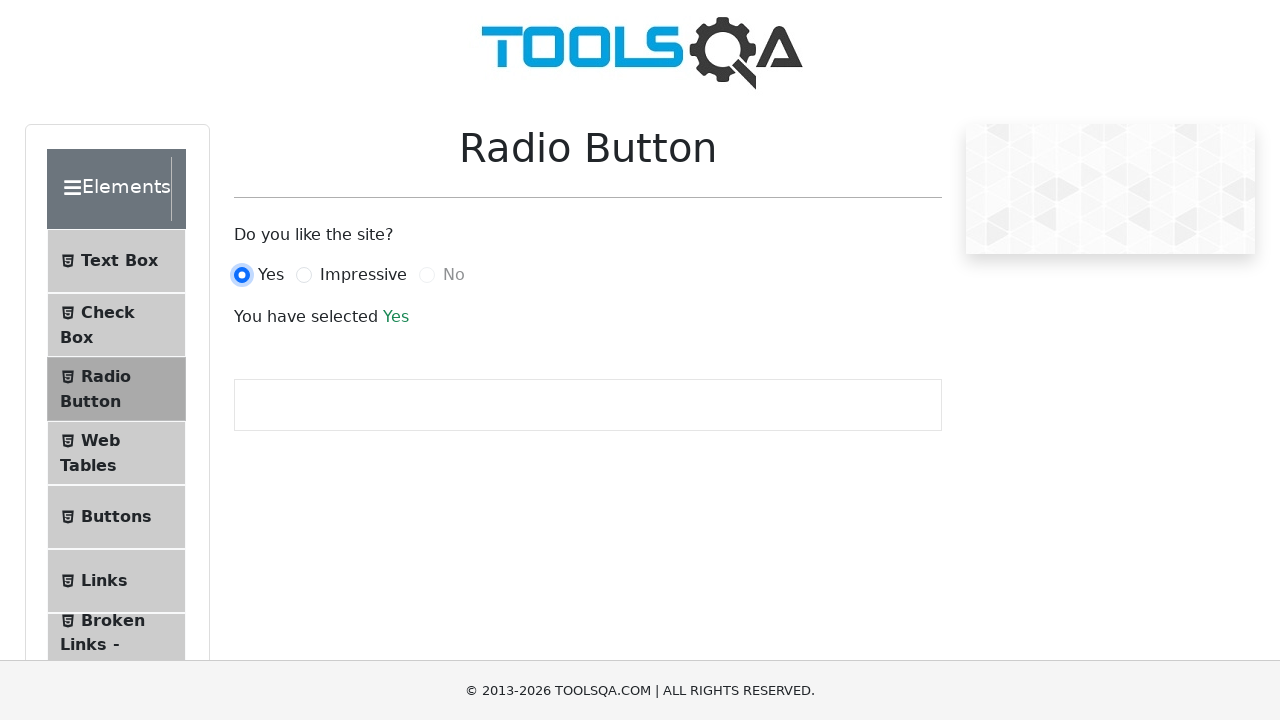

Verified that the 'No' radio button is disabled
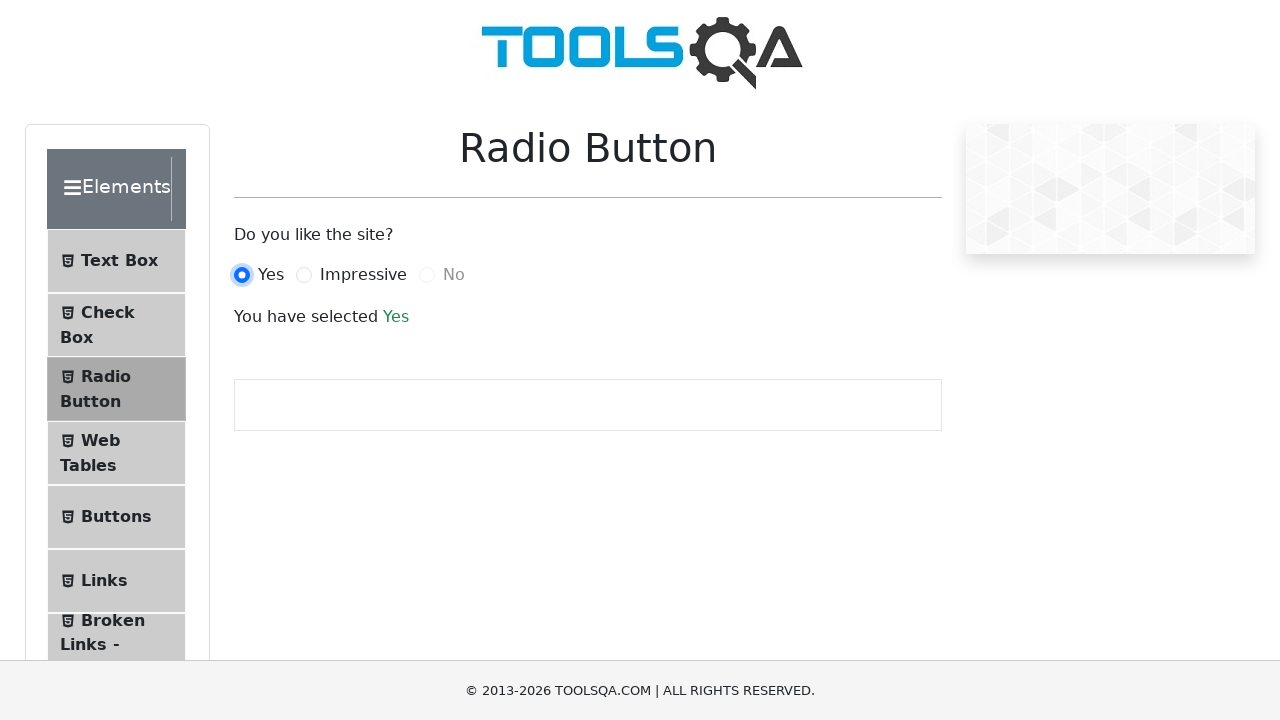

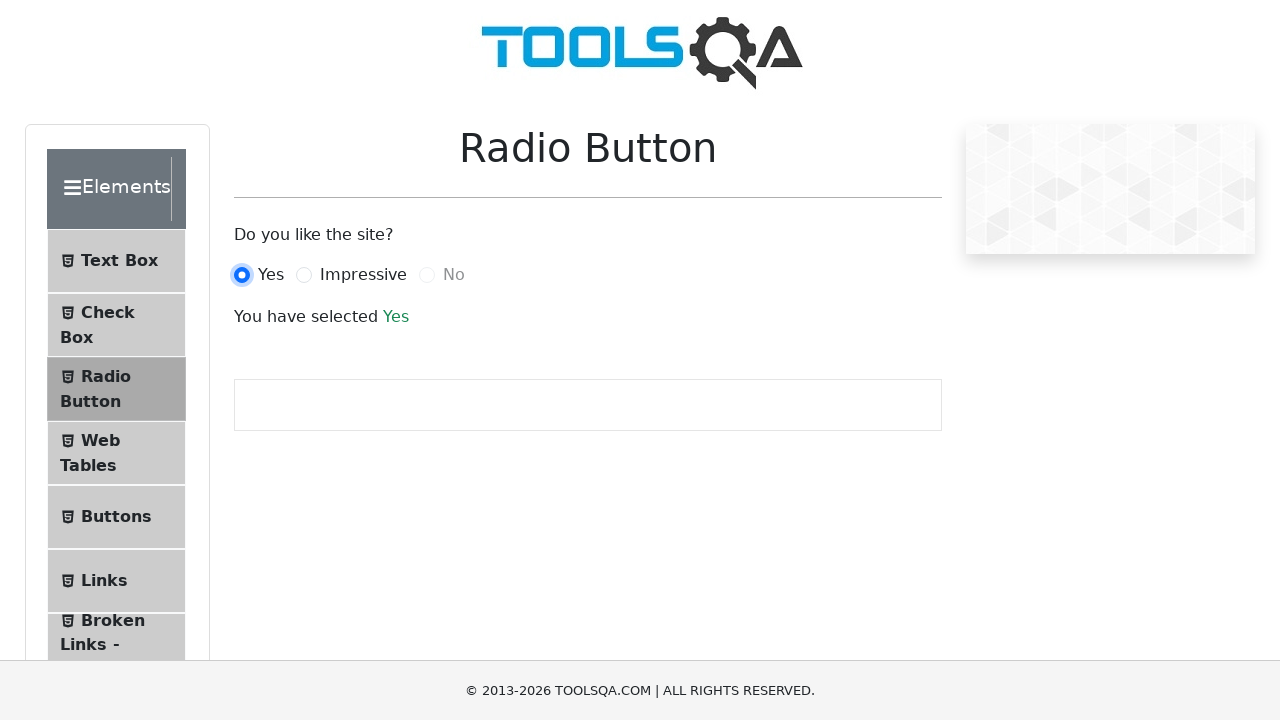